Tests the Dropdown functionality by navigating to the dropdown page and selecting option 2 from the dropdown menu

Starting URL: http://the-internet.herokuapp.com/

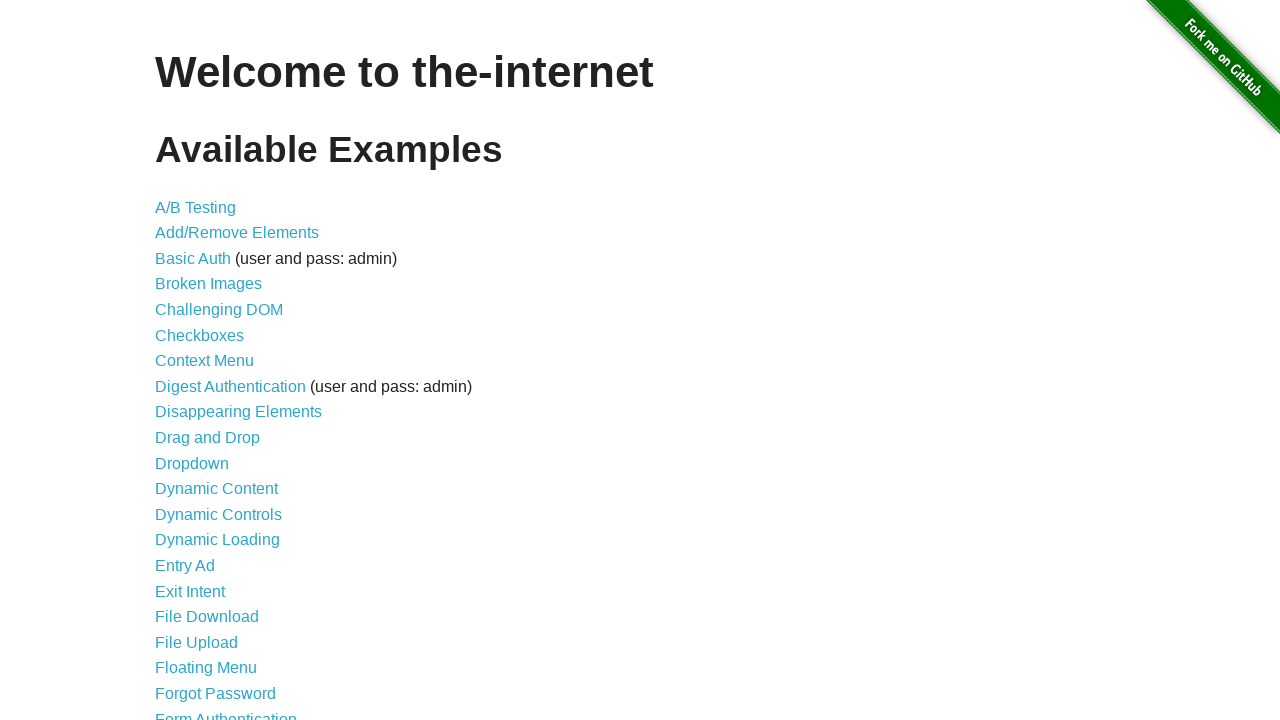

Clicked on Dropdown link at (192, 463) on a[href='/dropdown']
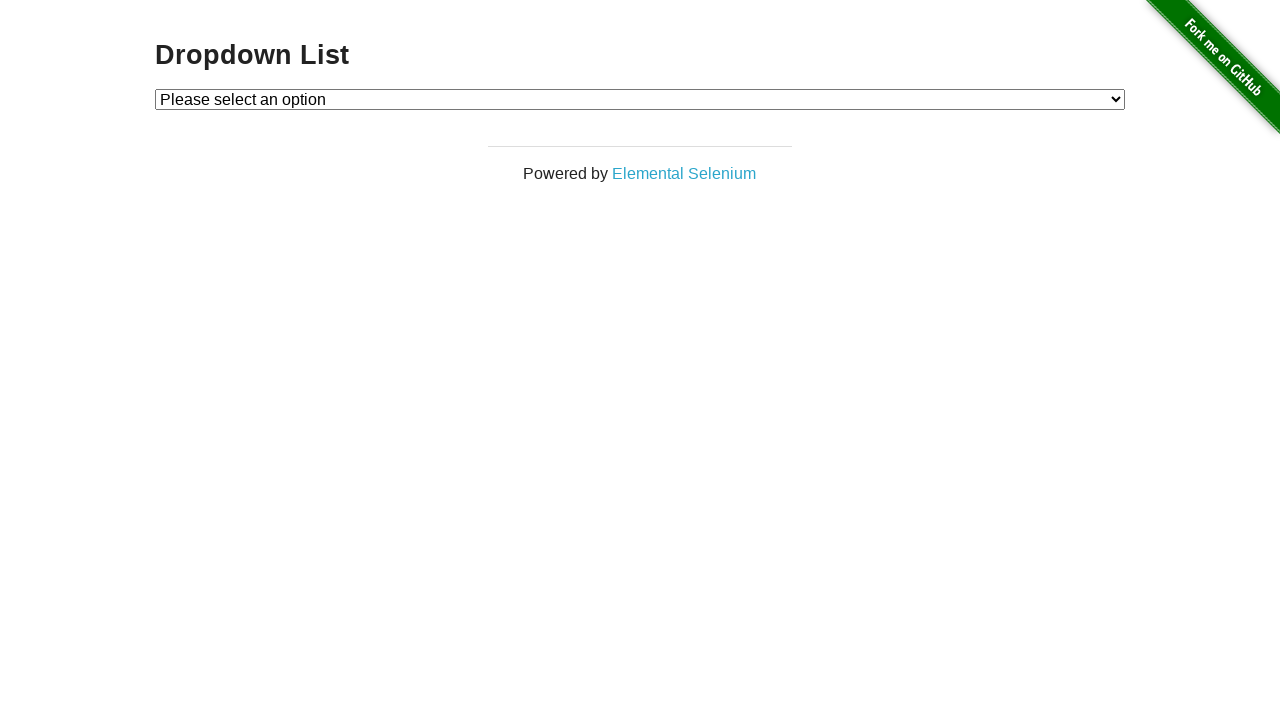

Dropdown menu loaded
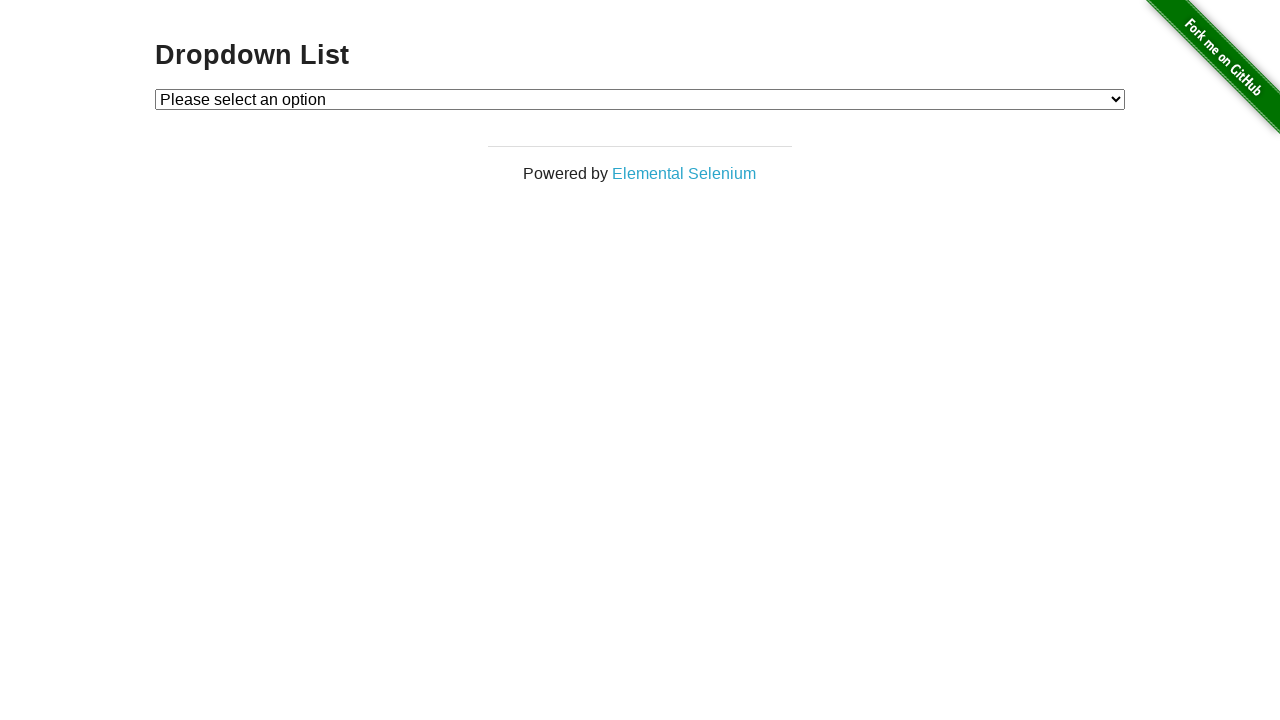

Selected option 2 from dropdown menu on #dropdown
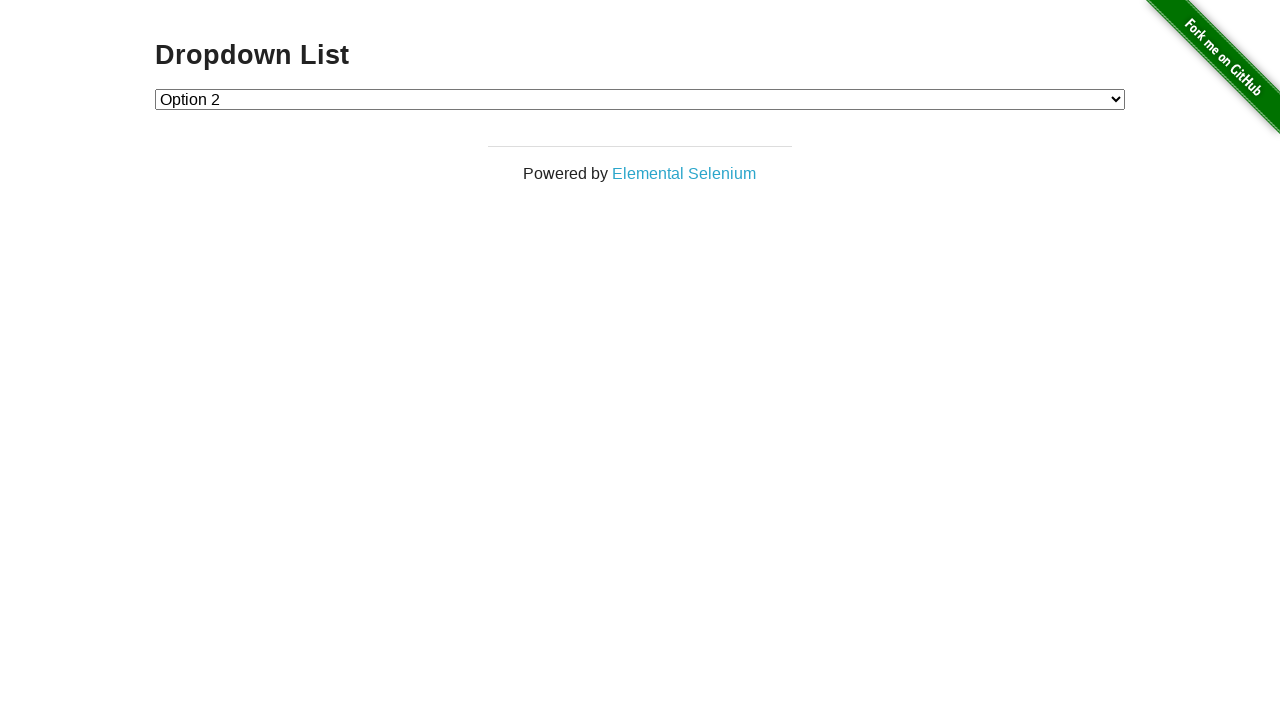

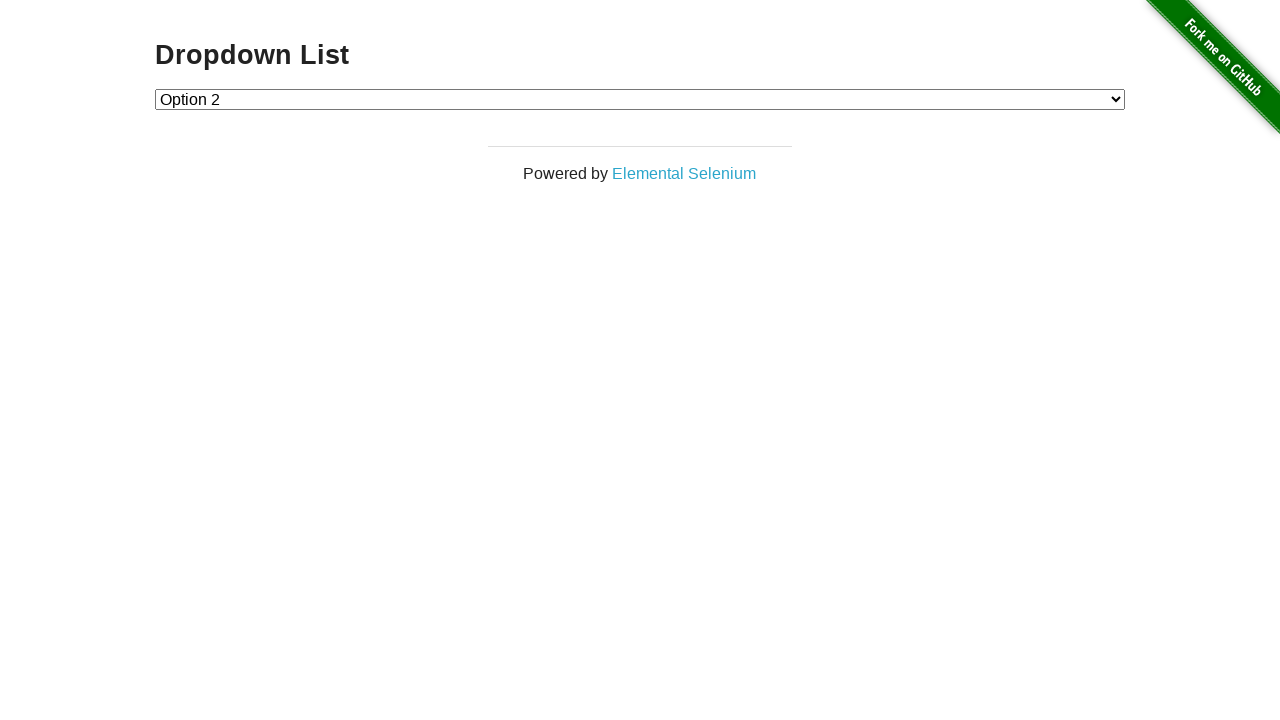